Navigates to the DemoQA links page and verifies that link elements are present on the page

Starting URL: https://demoqa.com/links

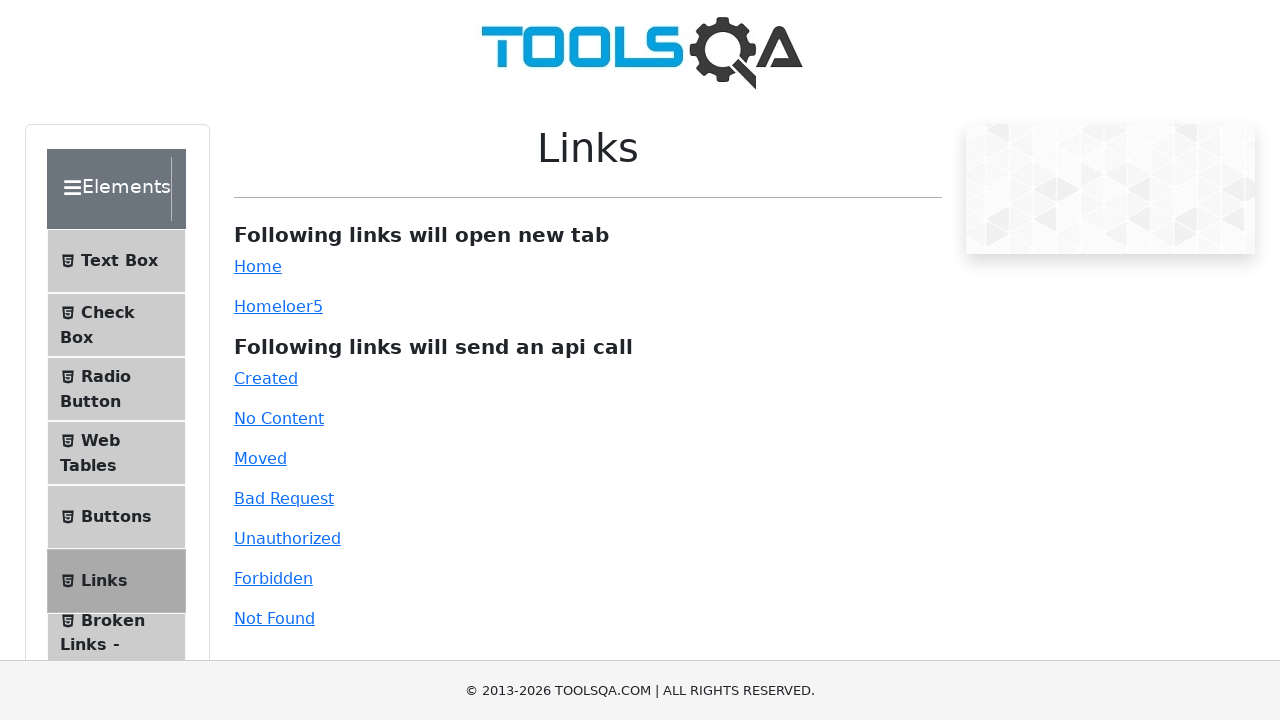

Waited for links section to load
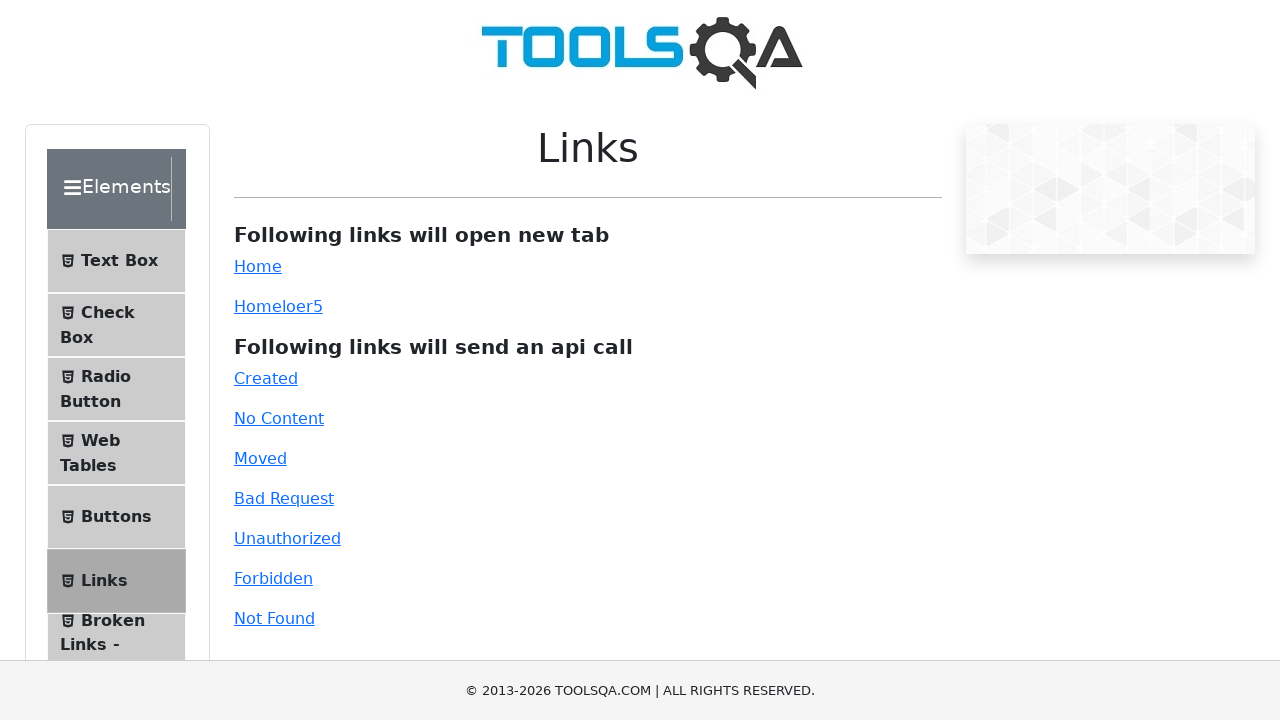

Located link elements on the page
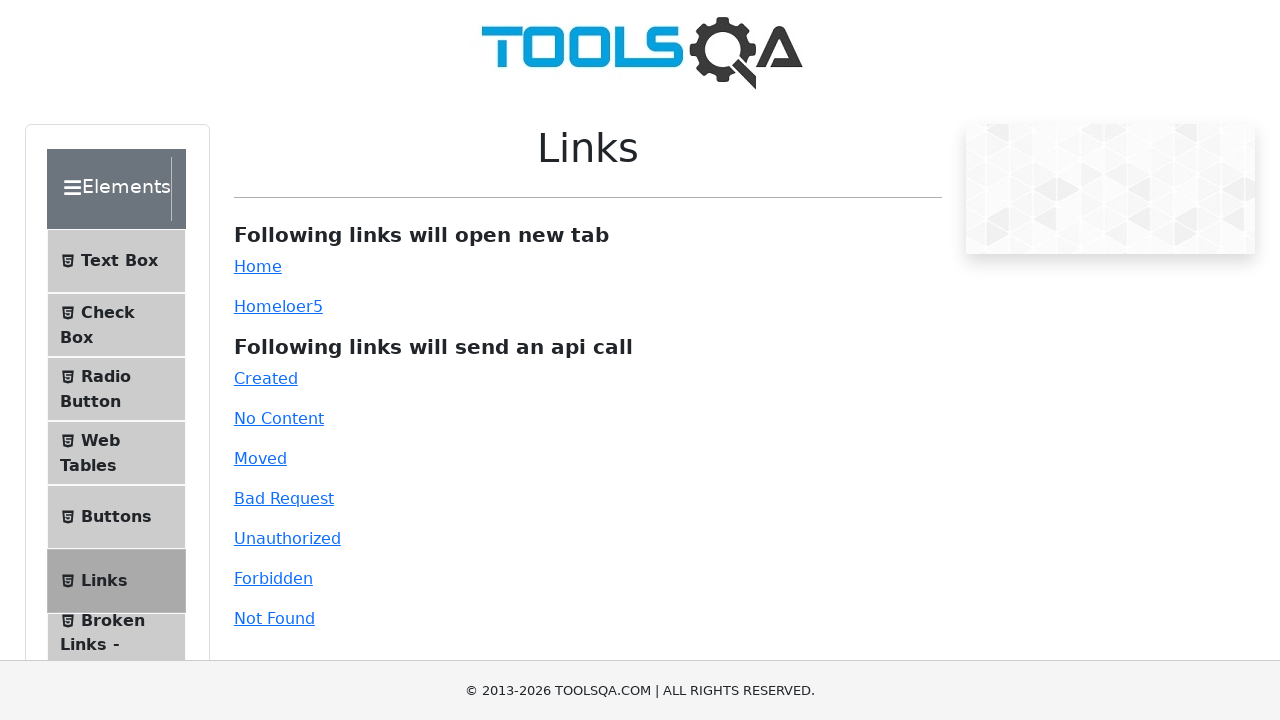

First link became visible
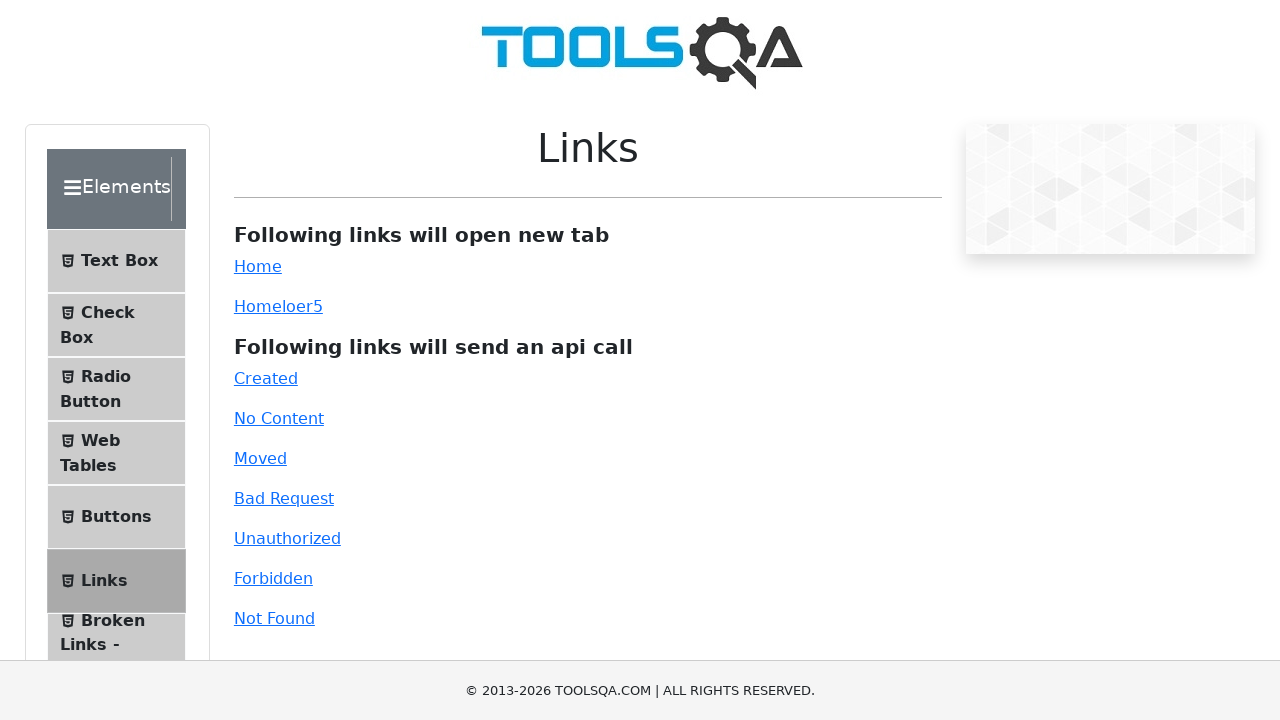

Clicked the first link to verify it is interactive at (258, 266) on xpath=//*[@id='linkWrapper']/p/a >> nth=0
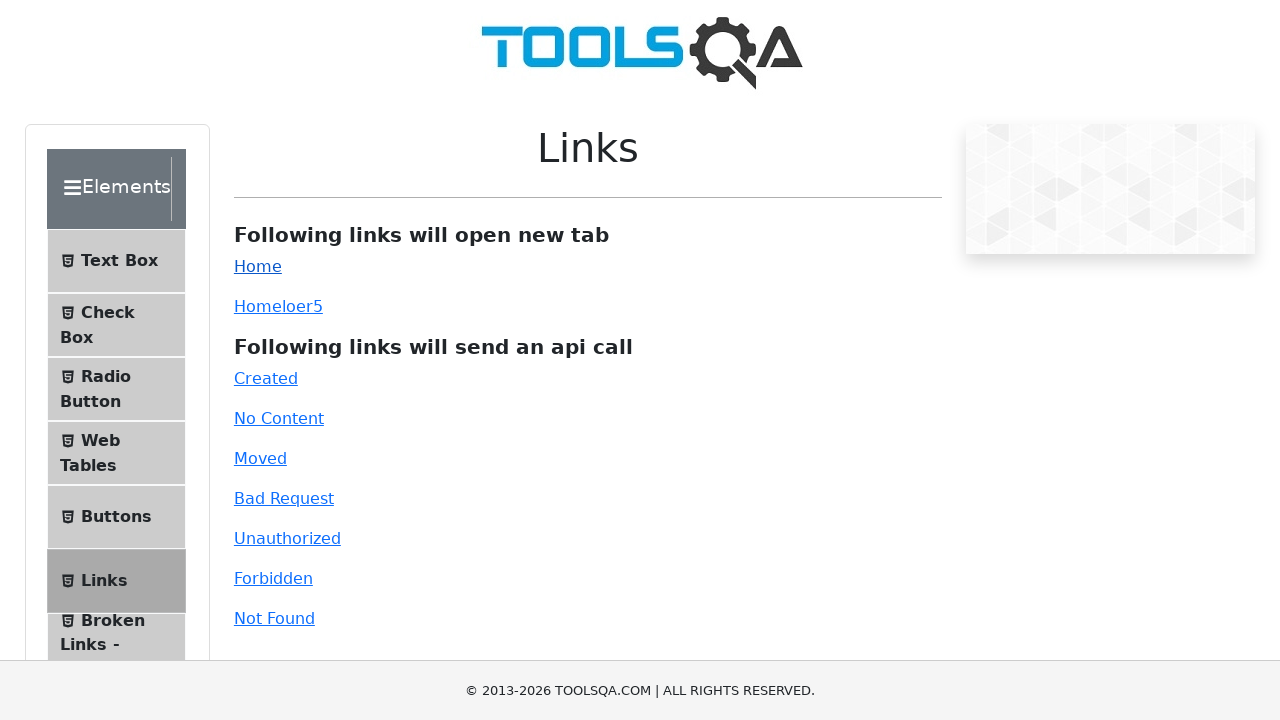

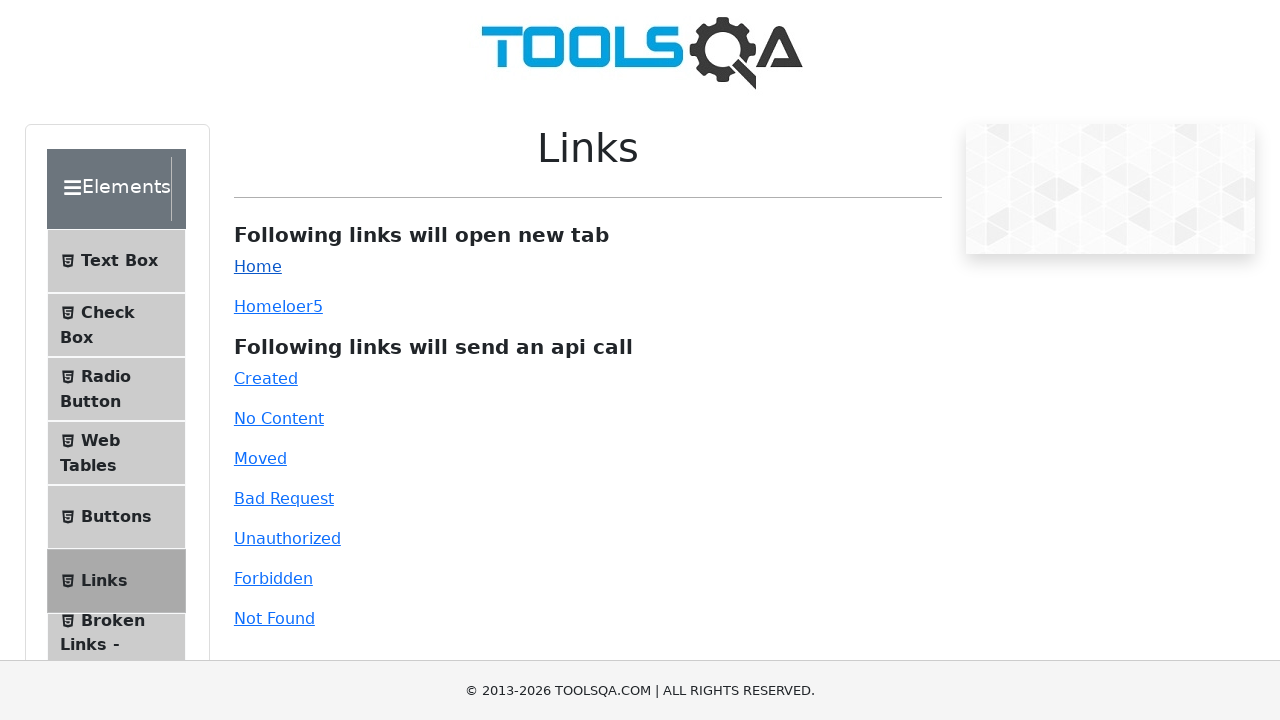